Tests a registration form by filling in personal details including first name, last name, address, email, telephone, selecting gender, and checking a hobby checkbox

Starting URL: https://demo.automationtesting.in/Register.html

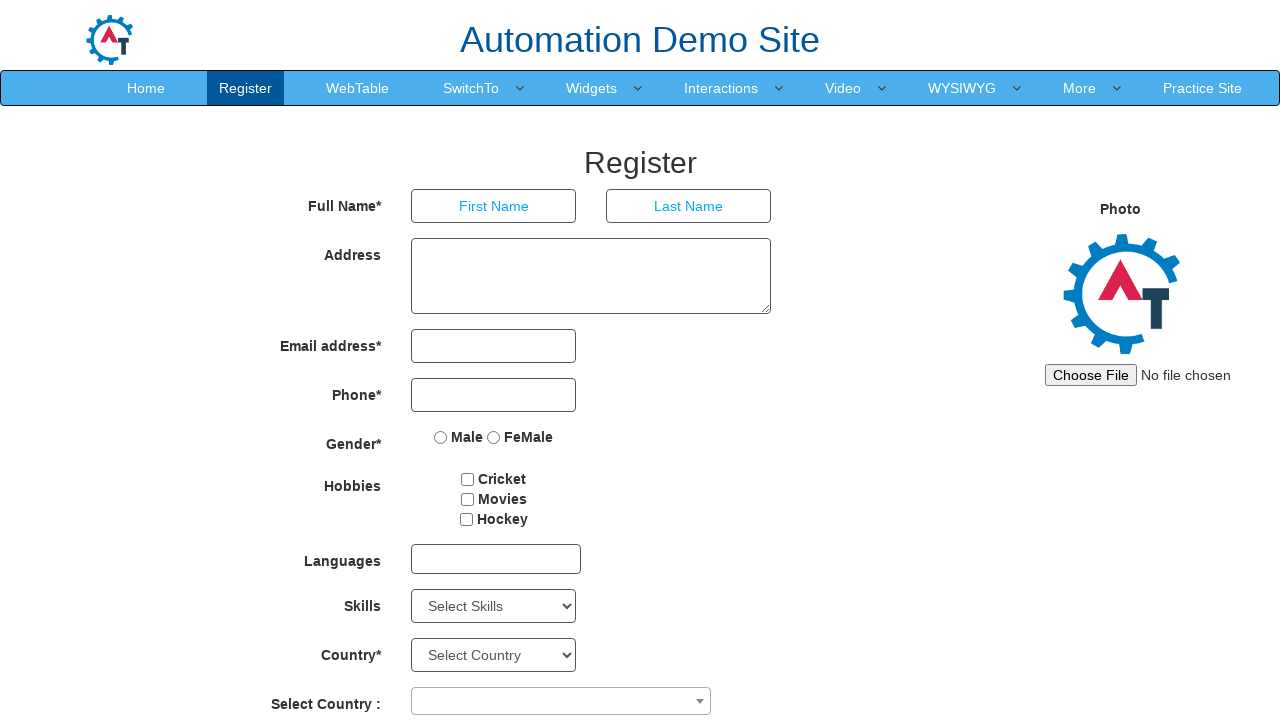

Filled first name field with 'Jennifer' on input[placeholder='First Name']
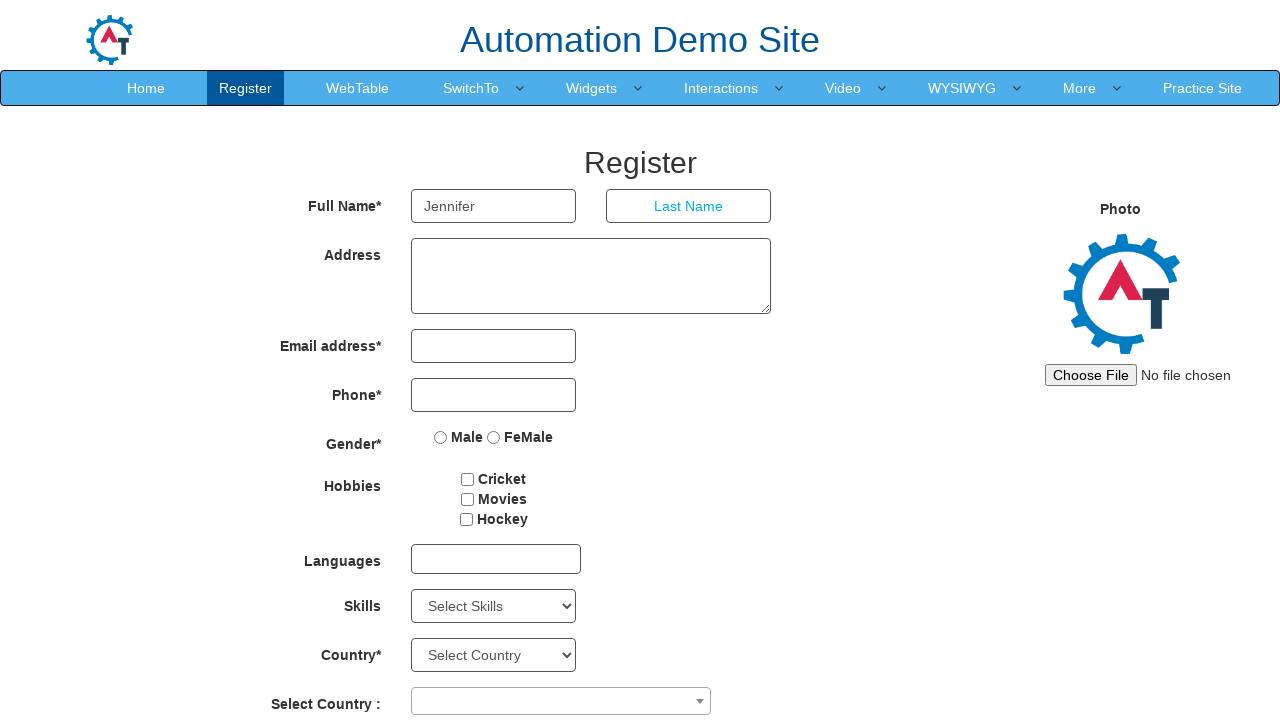

Filled last name field with 'Thompson' on input[placeholder='Last Name']
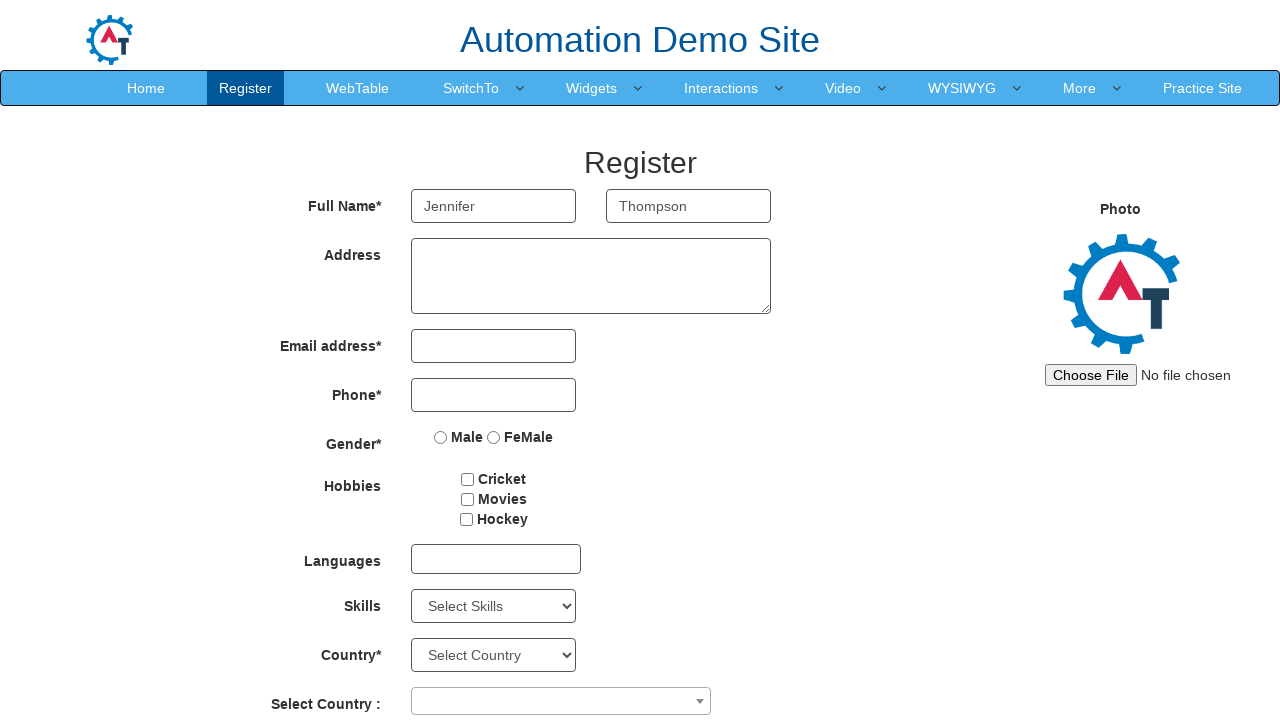

Filled address field with '456 Oak Street, Chicago, Illinois' on textarea[ng-model='Adress']
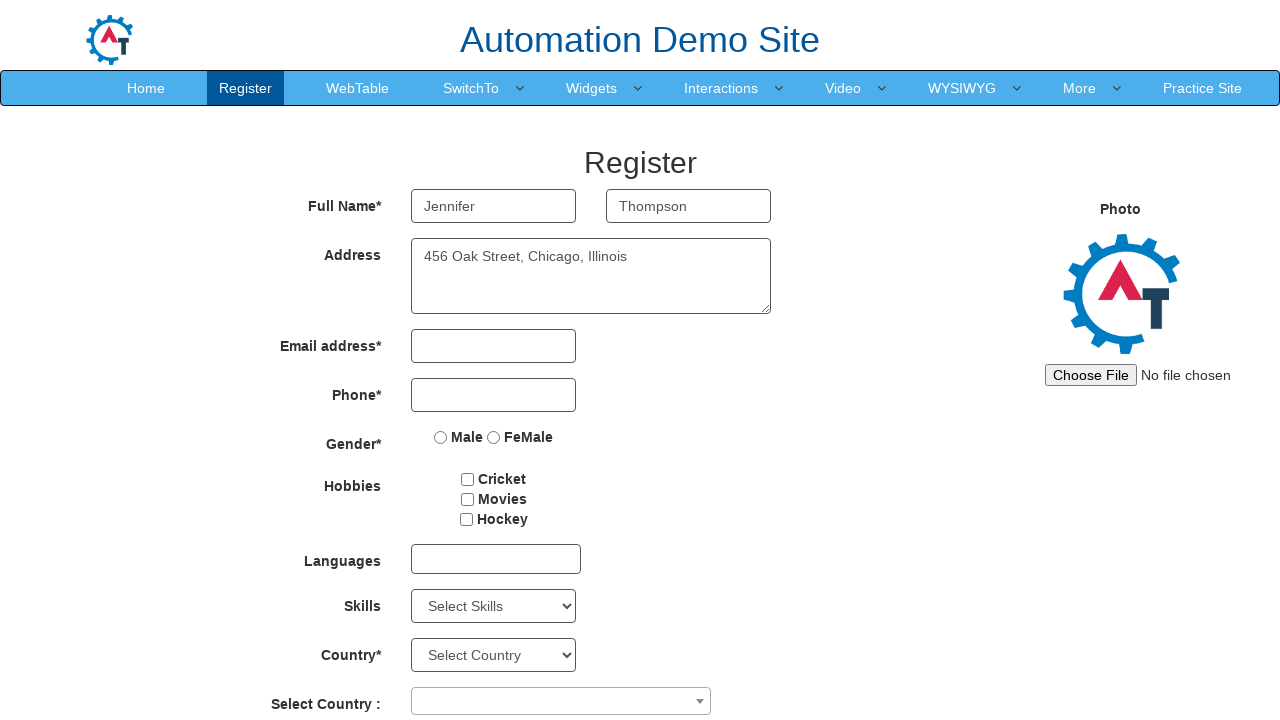

Filled email field with 'jennifer.thompson@example.com' on input[type='email']
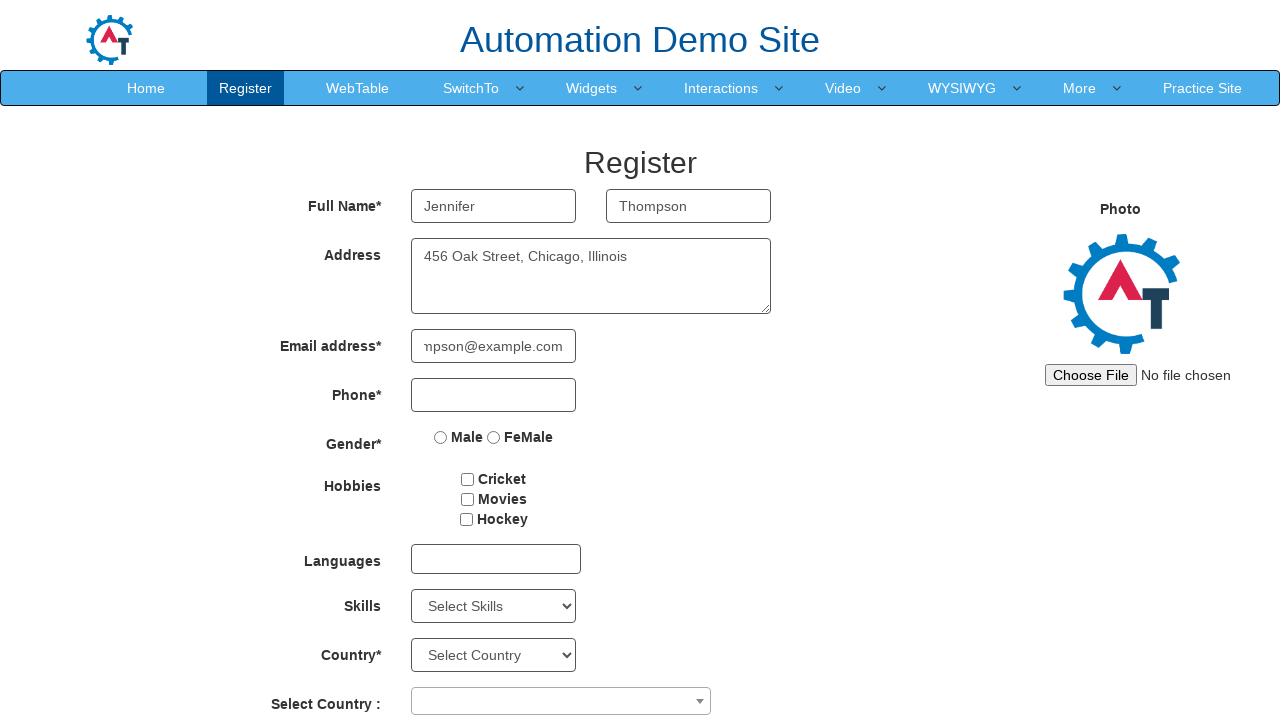

Filled telephone field with '3125557890' on input[type='tel']
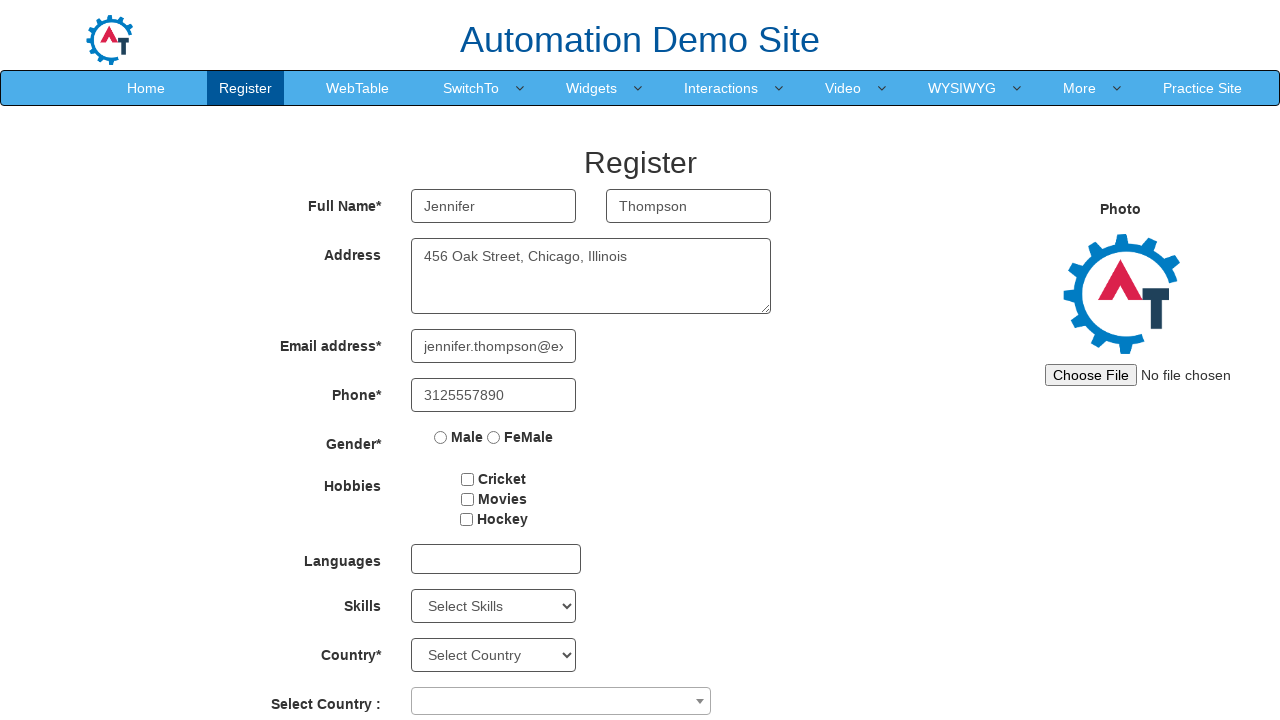

Selected 'Female' gender option at (494, 437) on input[value='FeMale']
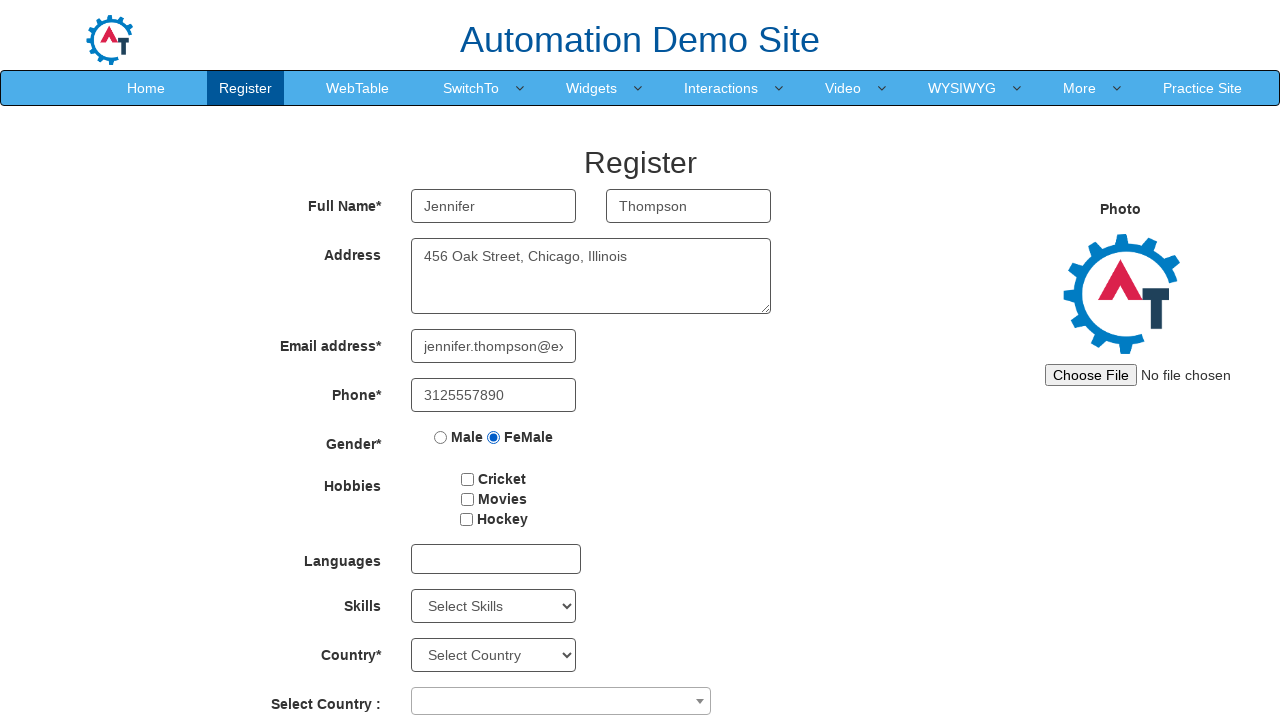

Checked hobby checkbox at (468, 479) on #checkbox1
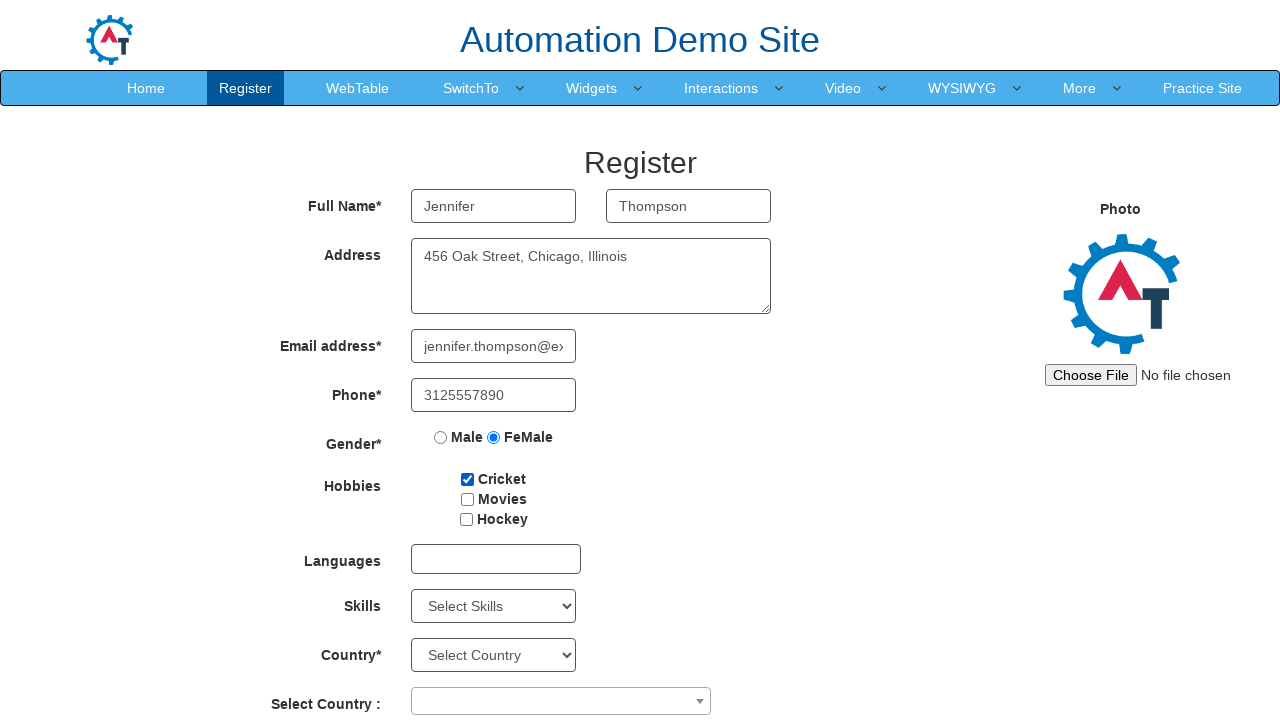

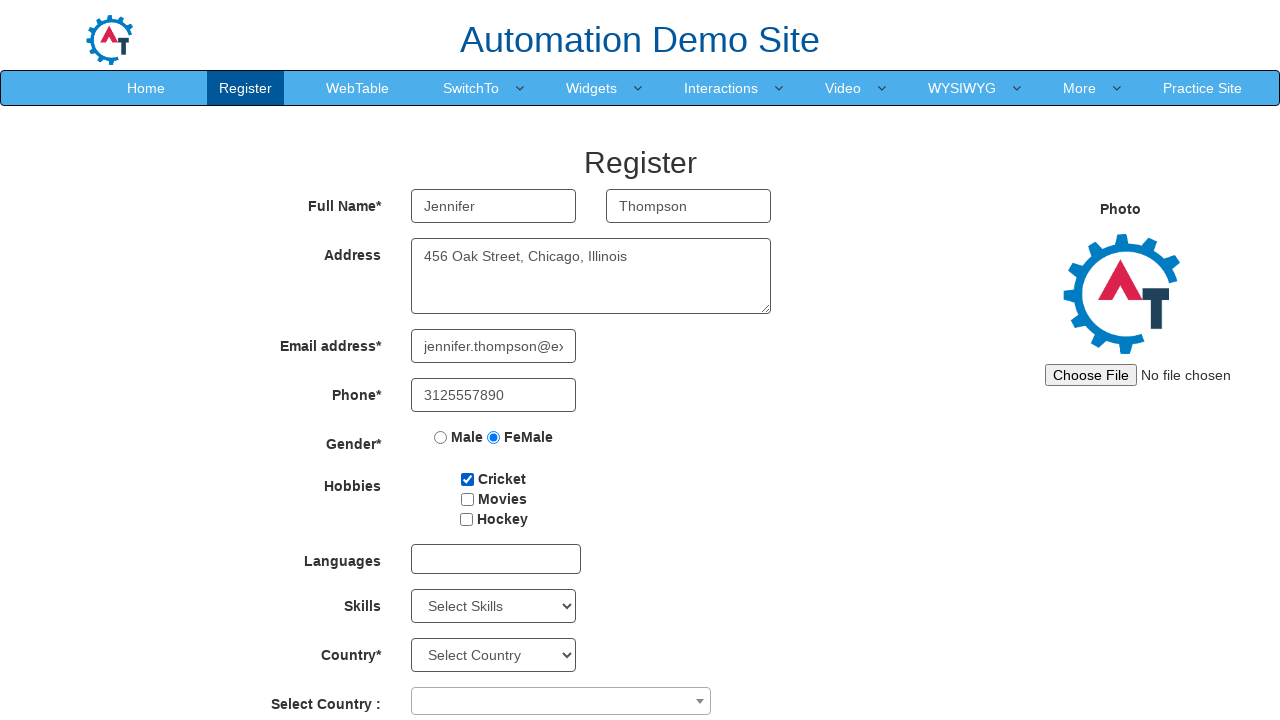